Tests browser navigation by going to another page, then using goBack and goForward methods to navigate through browser history

Starting URL: https://rahulshettyacademy.com/AutomationPractice/

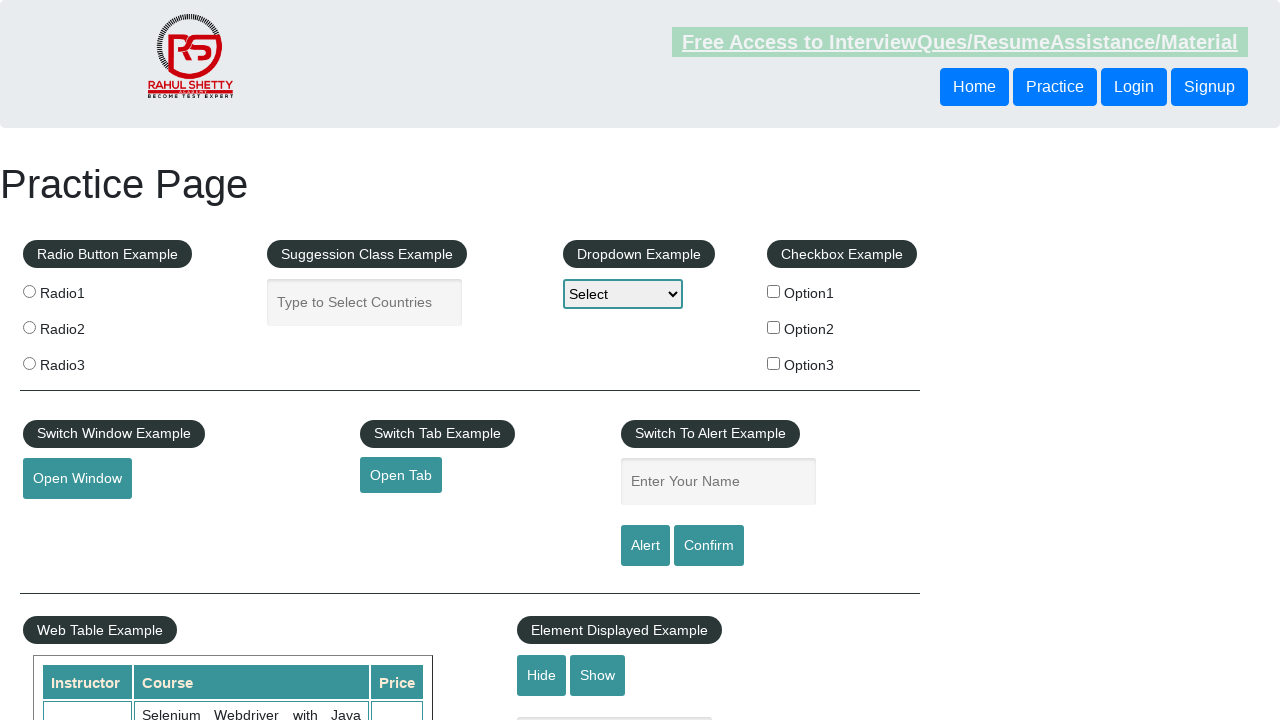

Navigated to AutomationPractice page
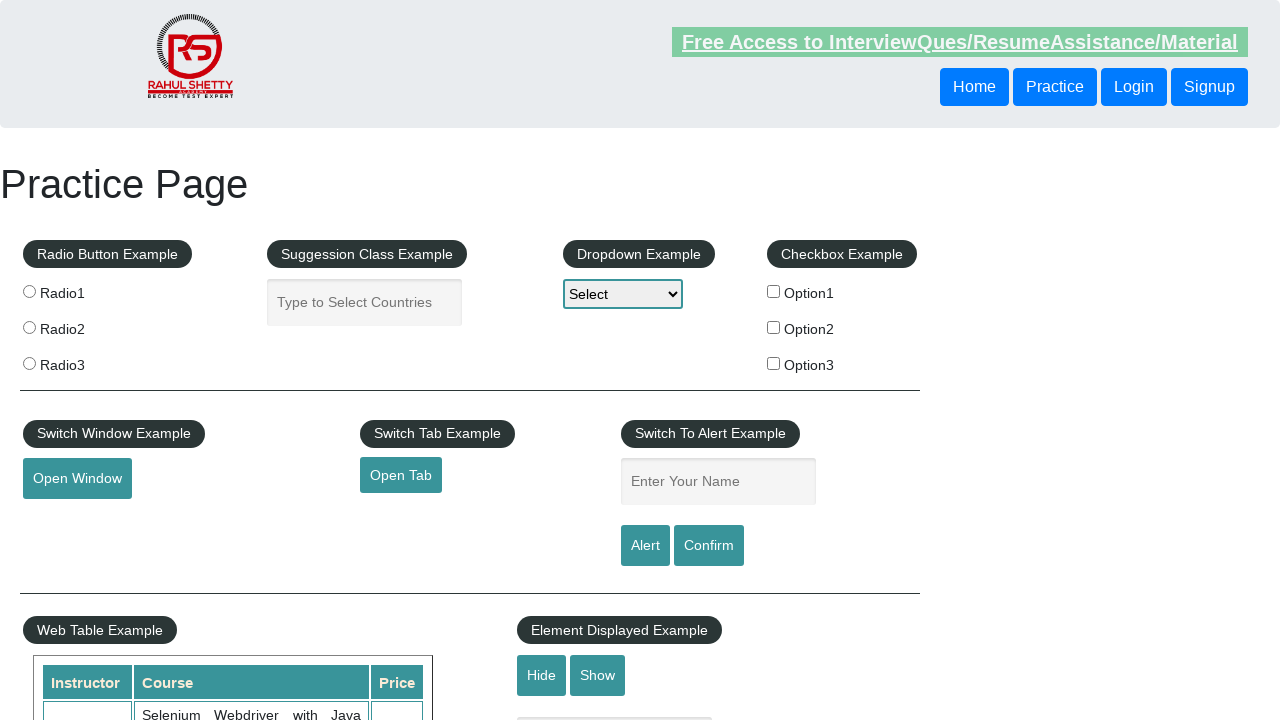

Navigated back using goBack method
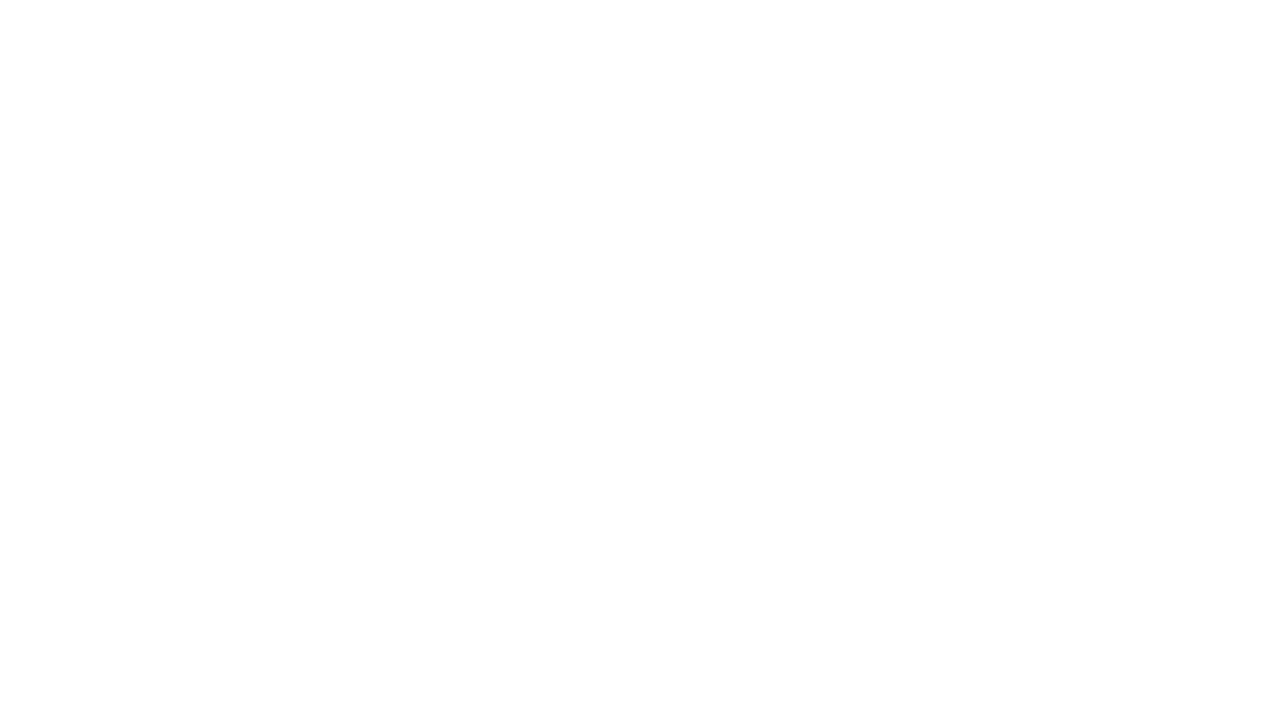

Navigated forward using goForward method
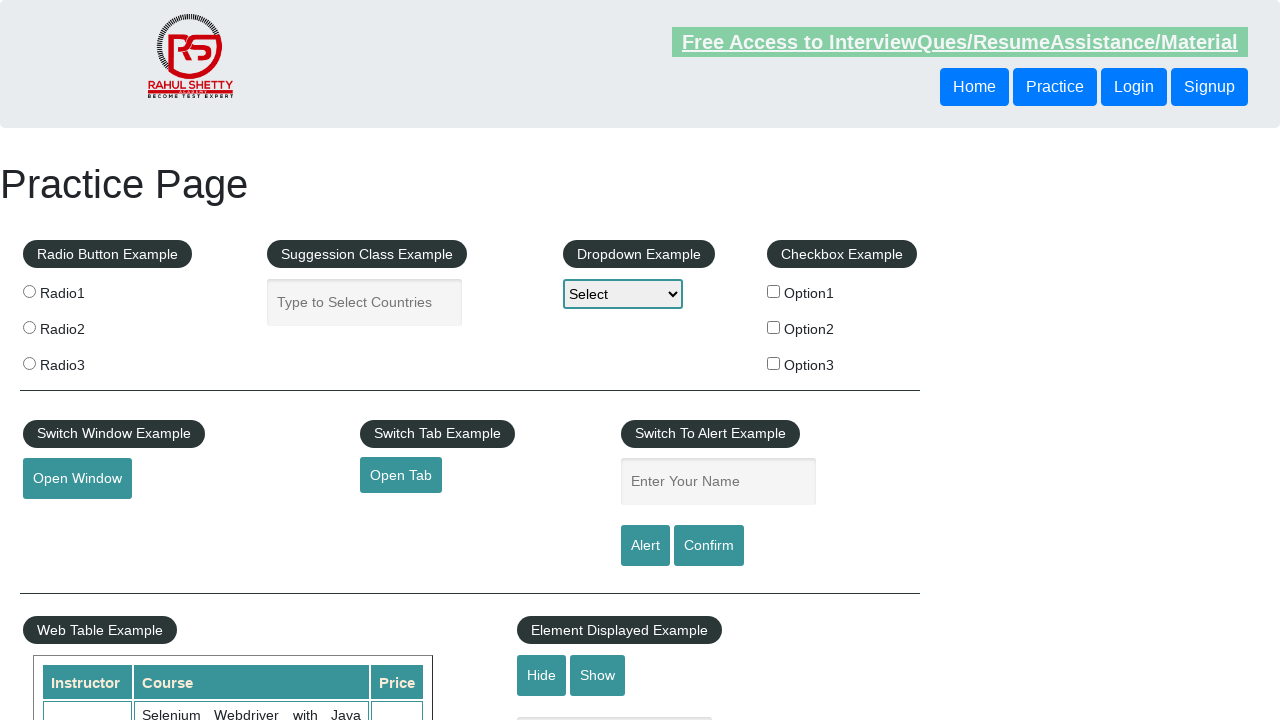

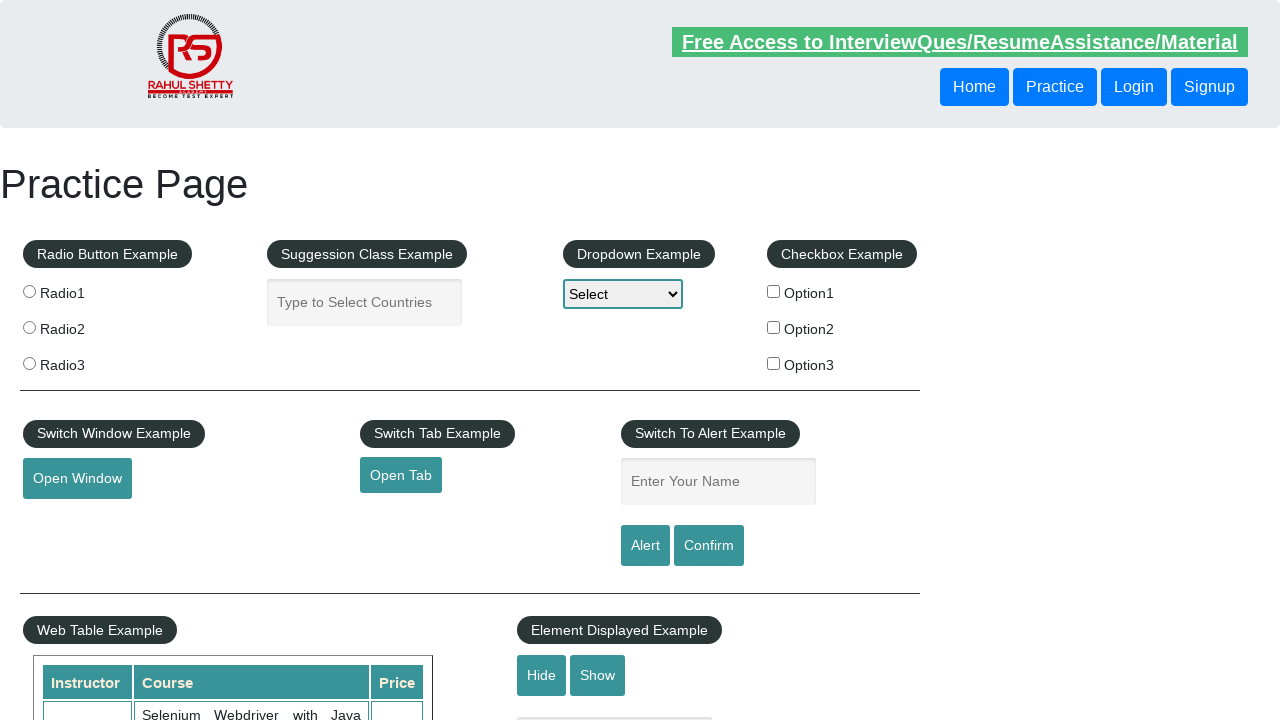